Tests the SpiceJet flight booking page by attempting to interact with the origin station dropdown selector to begin selecting a departure location.

Starting URL: https://www.spicejet.com/

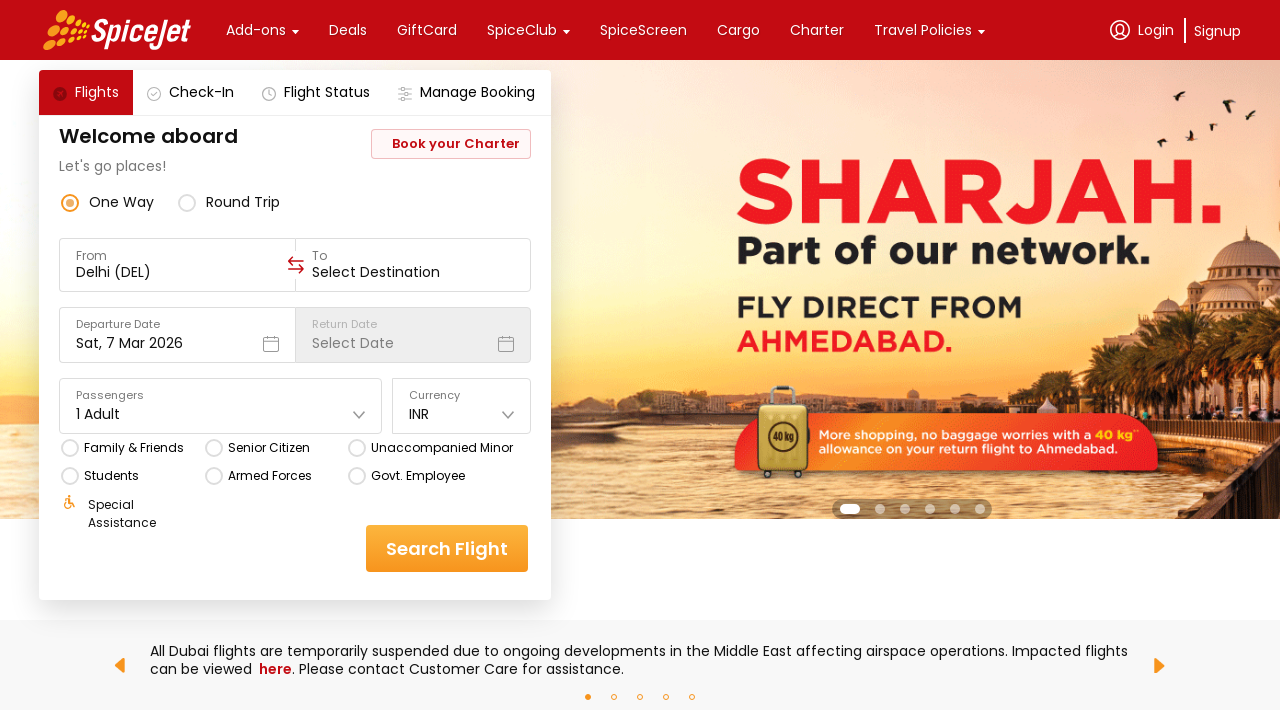

Waited for page to load with networkidle state
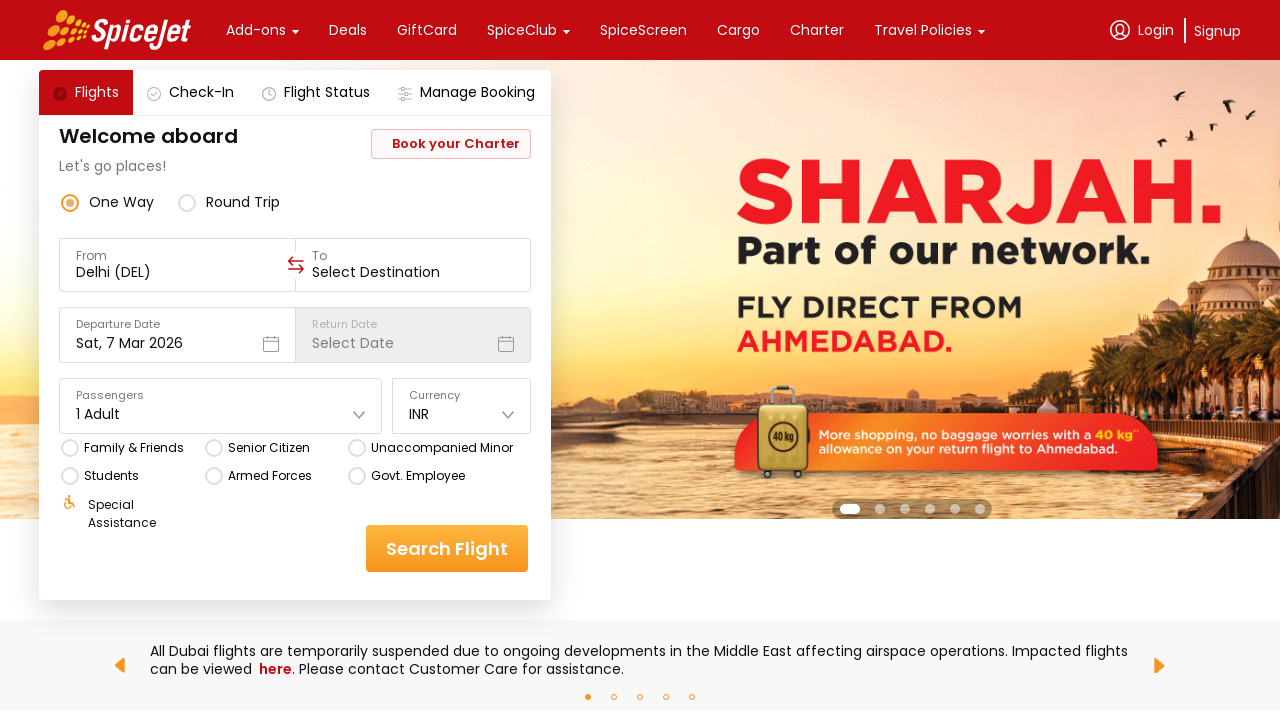

Origin station dropdown selector appeared on the page
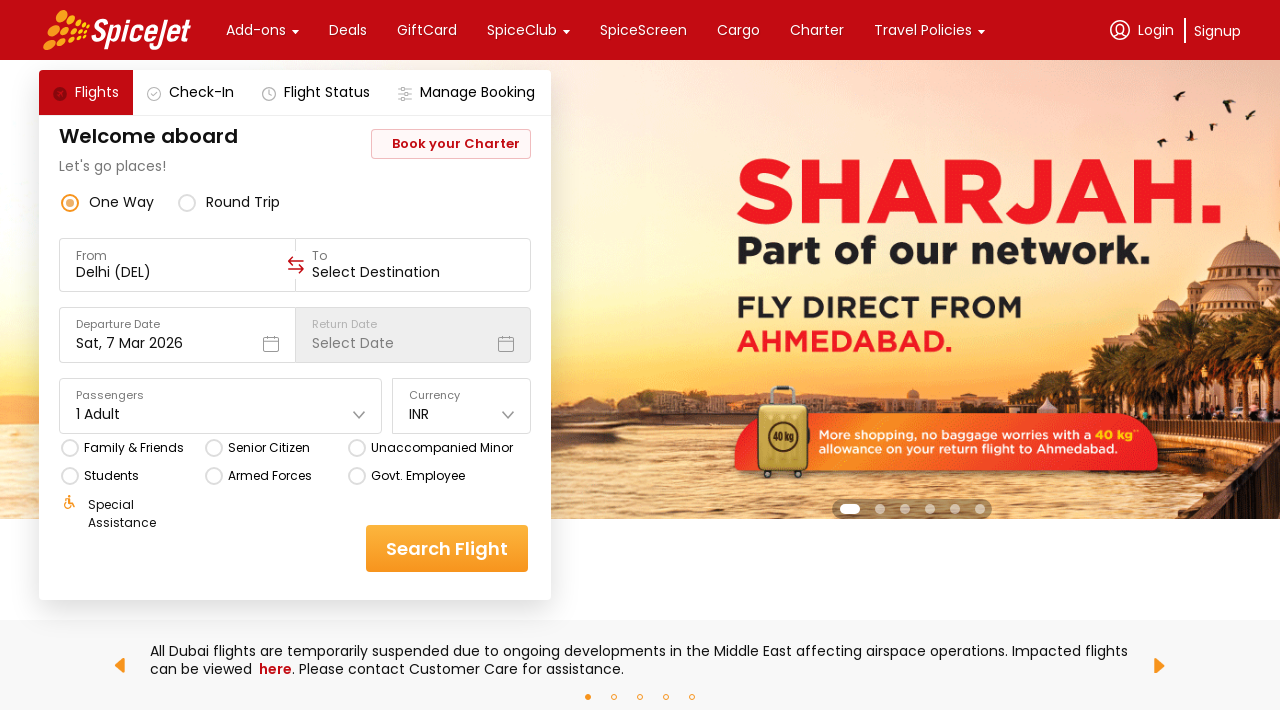

Clicked on the origin/departure field to open location selector at (177, 265) on div[data-testid='to-testID-origin'], input[placeholder*='From'], .origin-input
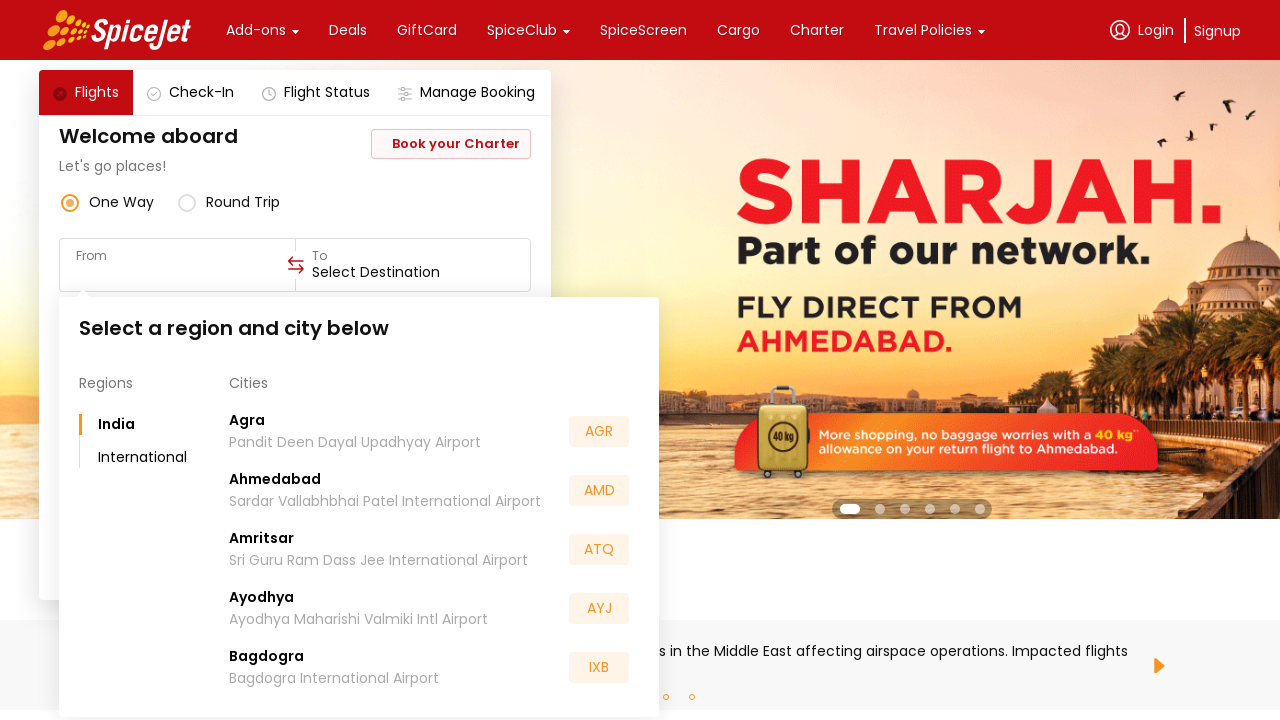

Waited for dropdown menu to appear
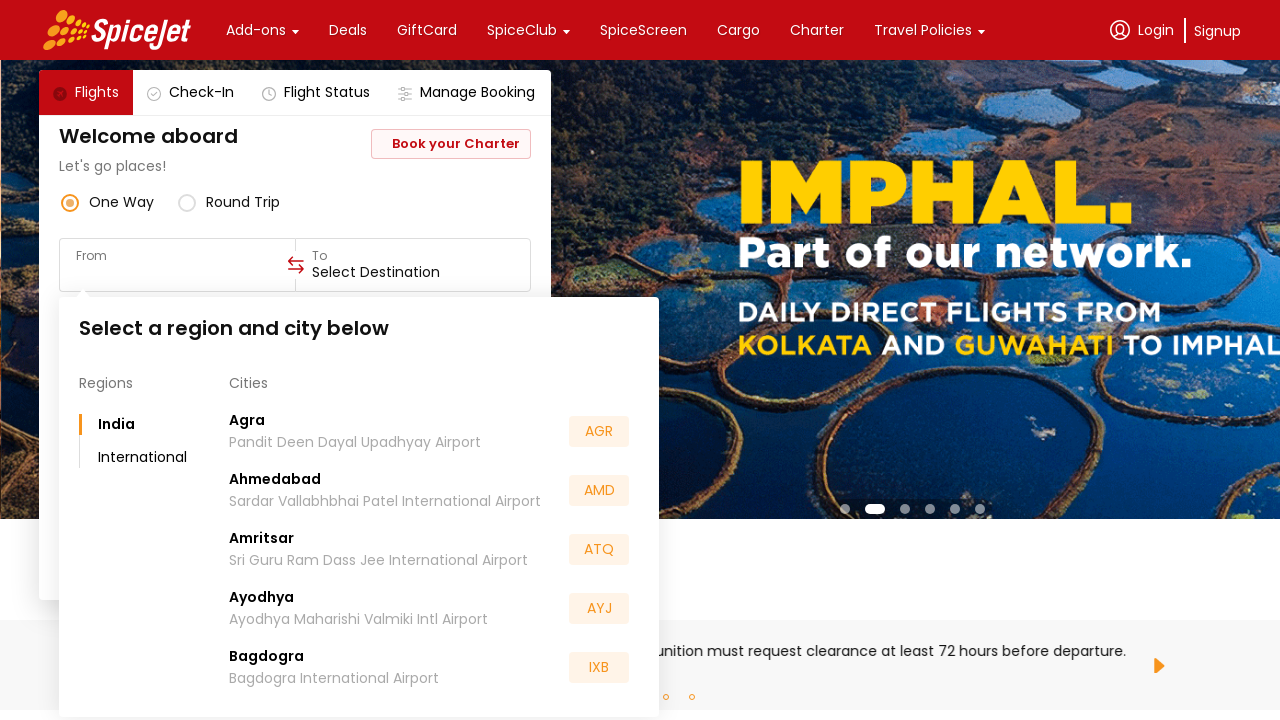

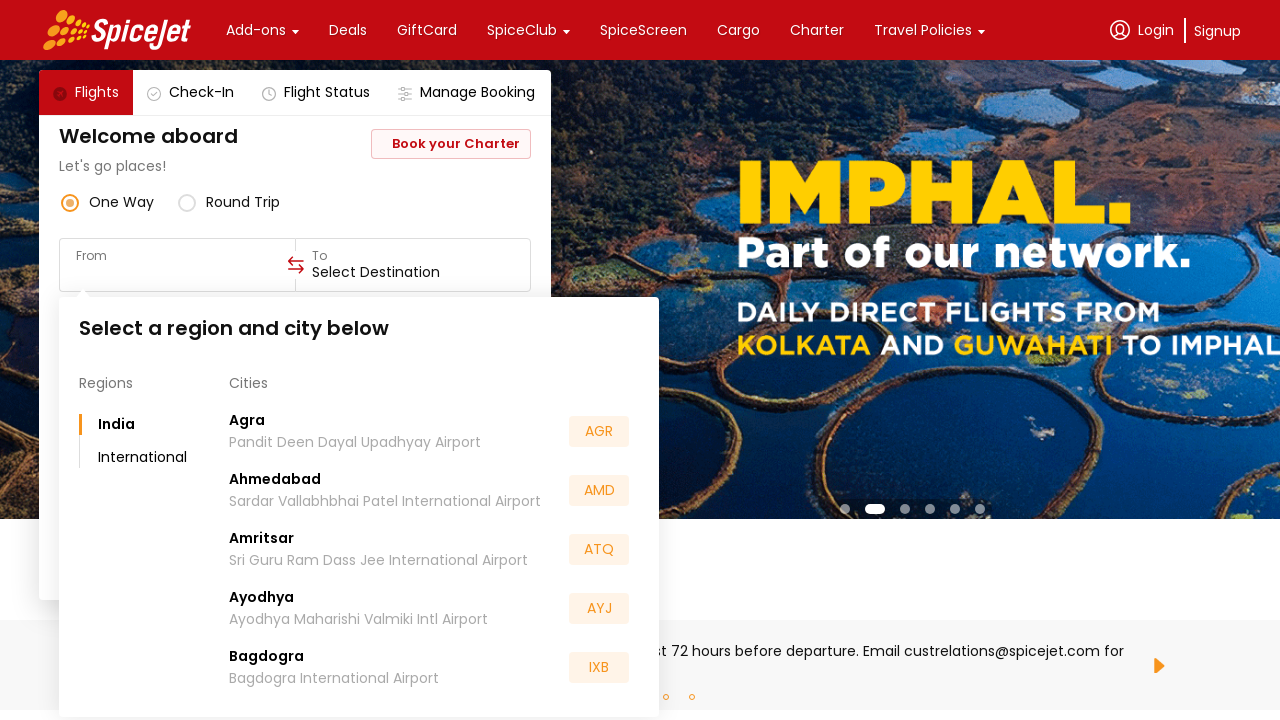